Clicks the "All the articles" button and verifies navigation to the blog page

Starting URL: https://pythonforthelab.com/

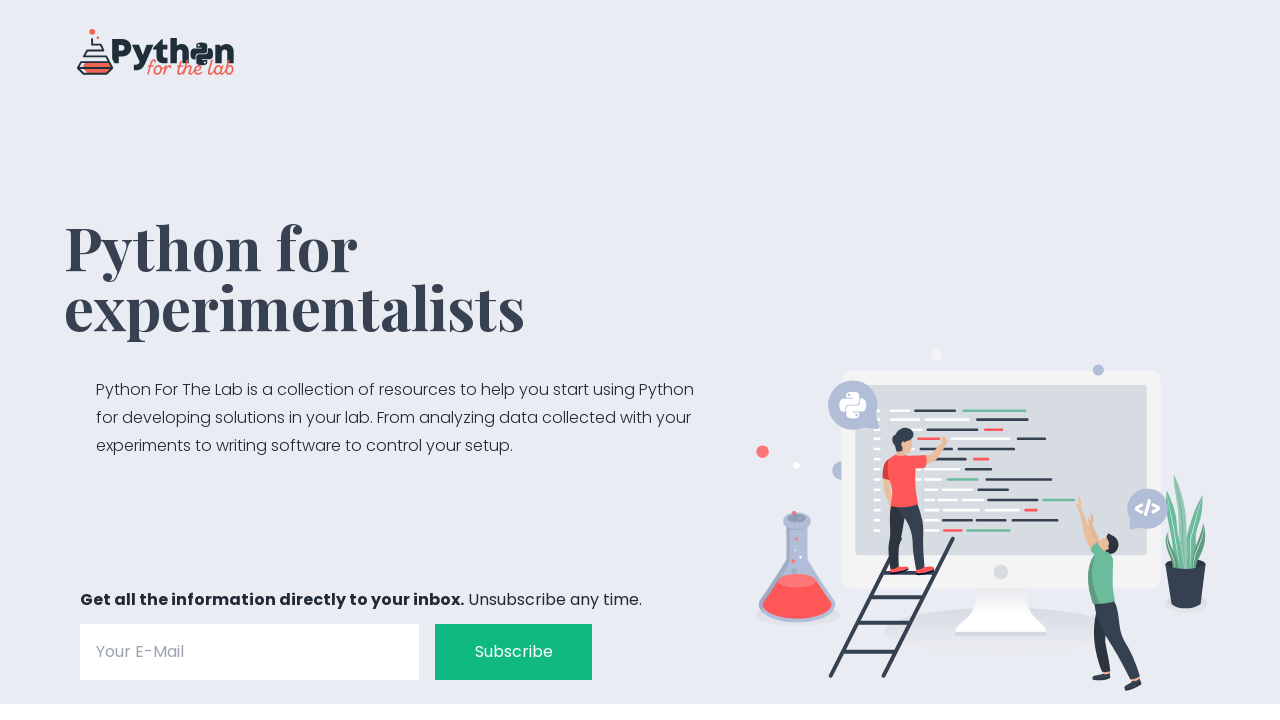

Clicked 'All the articles' button at (640, 479) on text=All the articles
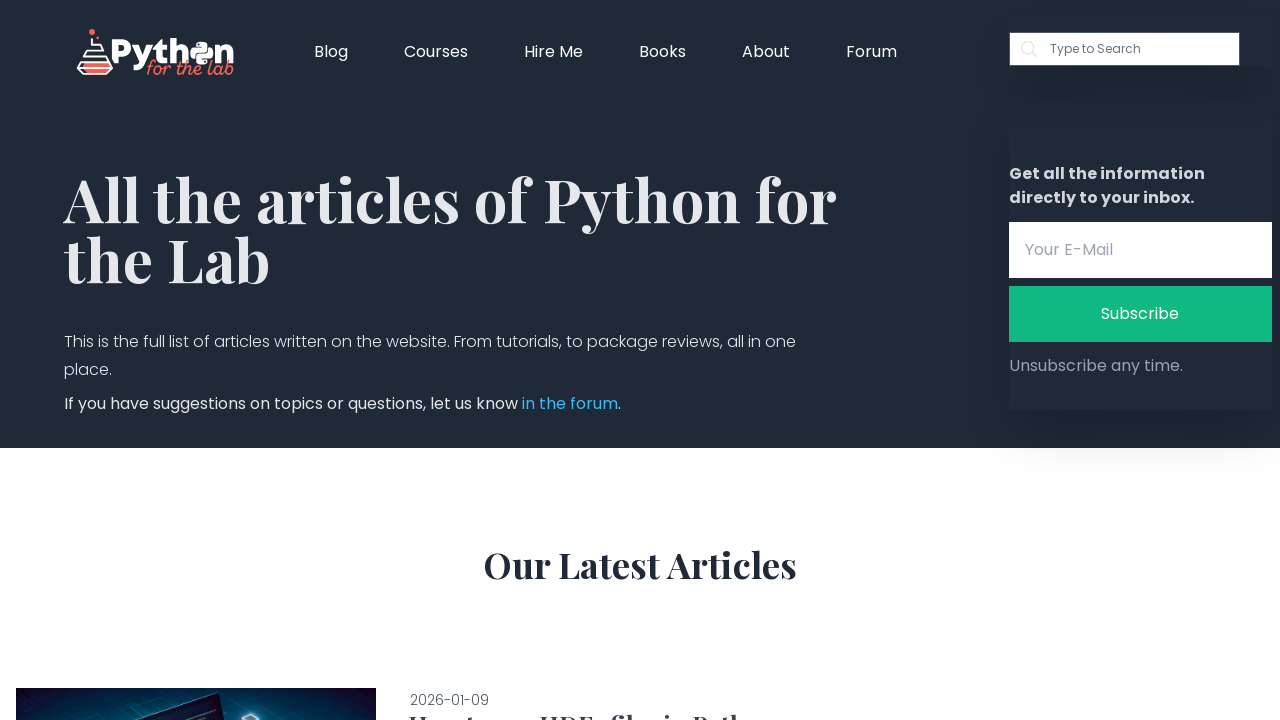

Waited for navigation to blog page
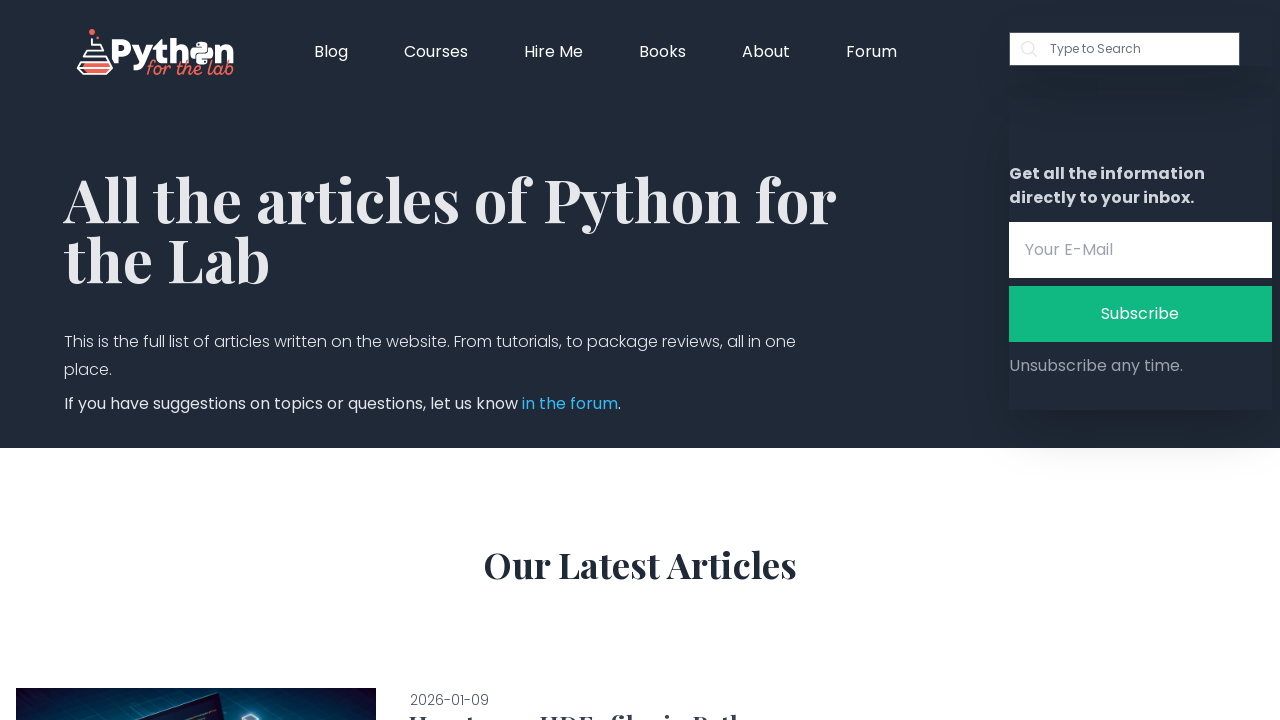

Verified current URL is https://pythonforthelab.com/blog/
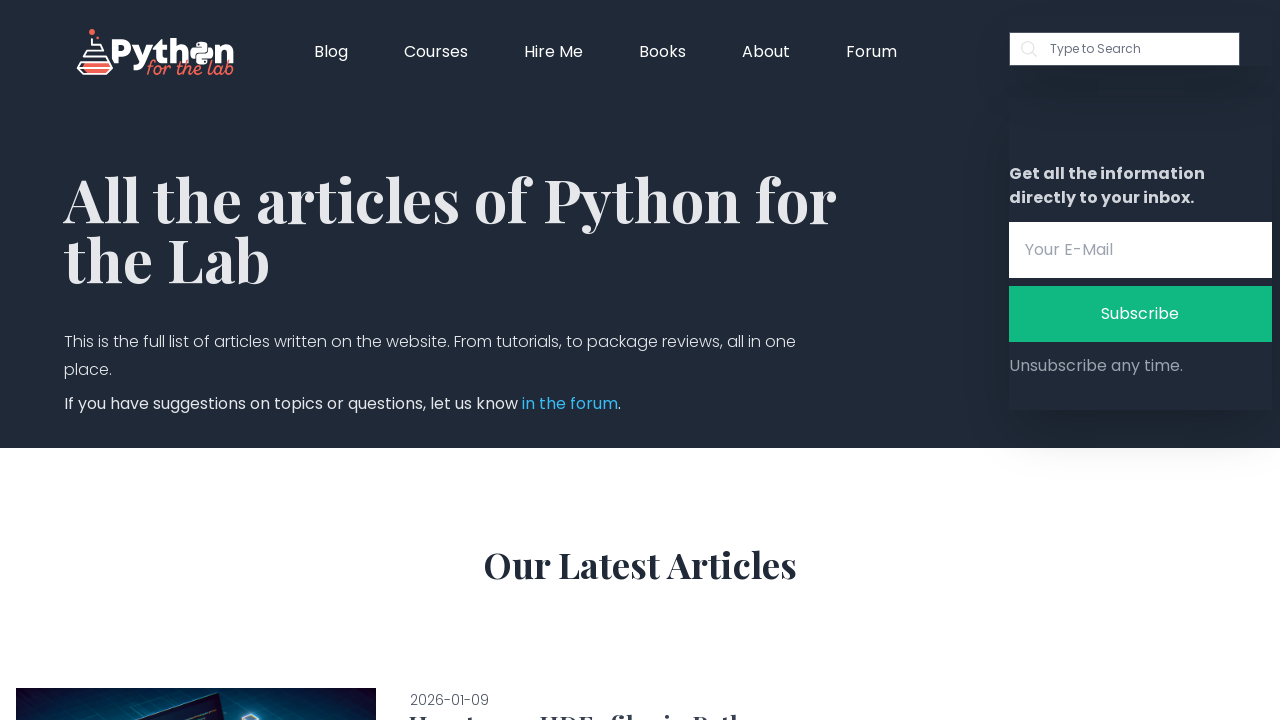

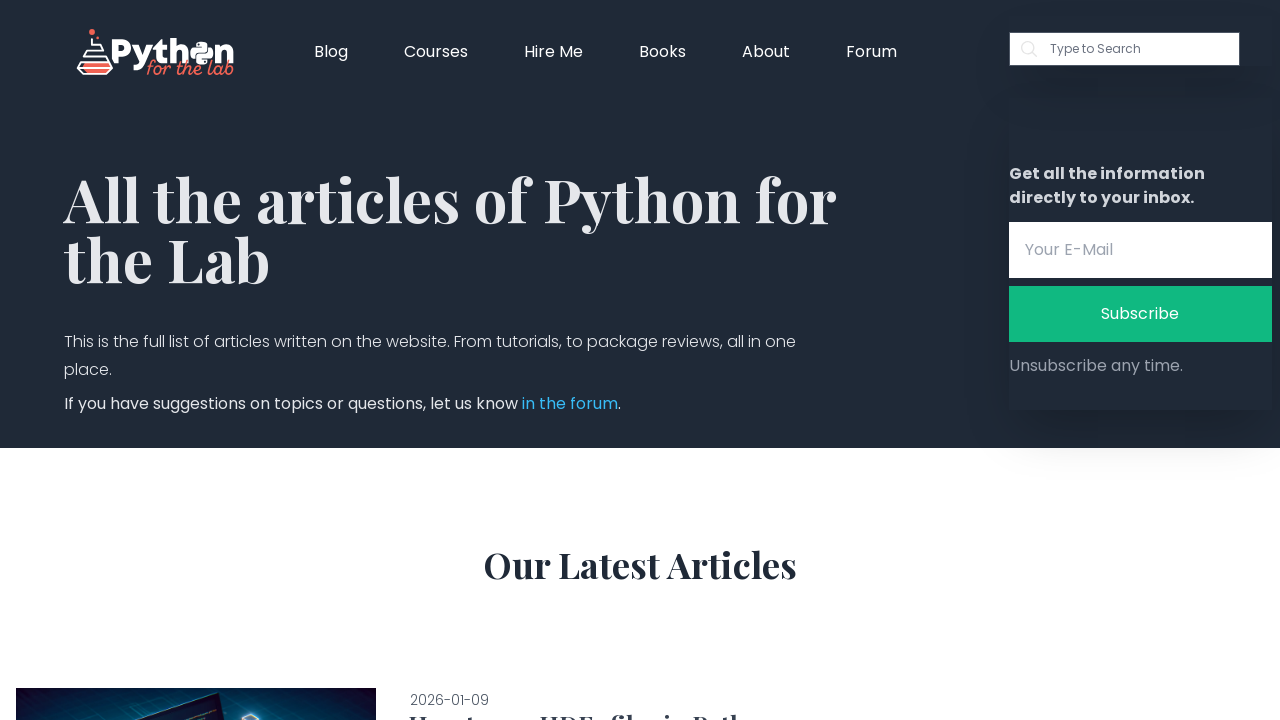